Tests the autosuggest/search functionality on Screener.in by typing a stock name into the search box

Starting URL: https://www.screener.in/

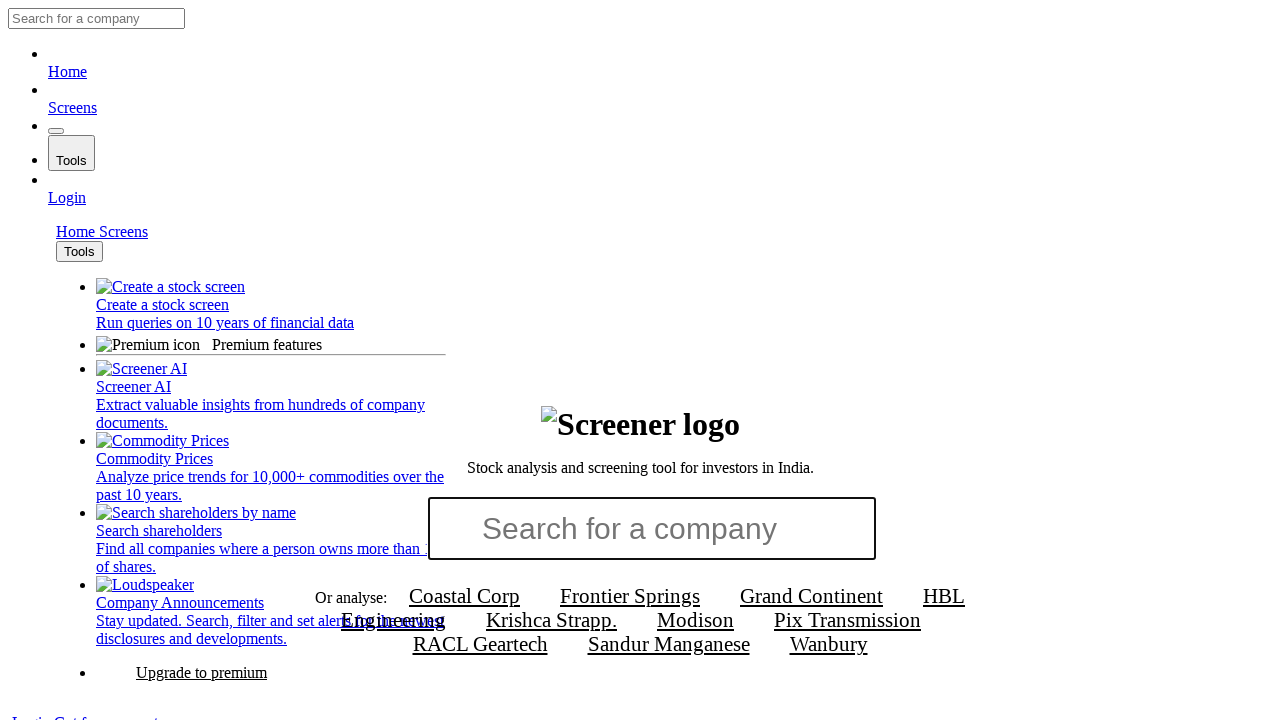

Filled search box with 'reliance' to trigger autosuggest on (//input[@type='search'])[3]
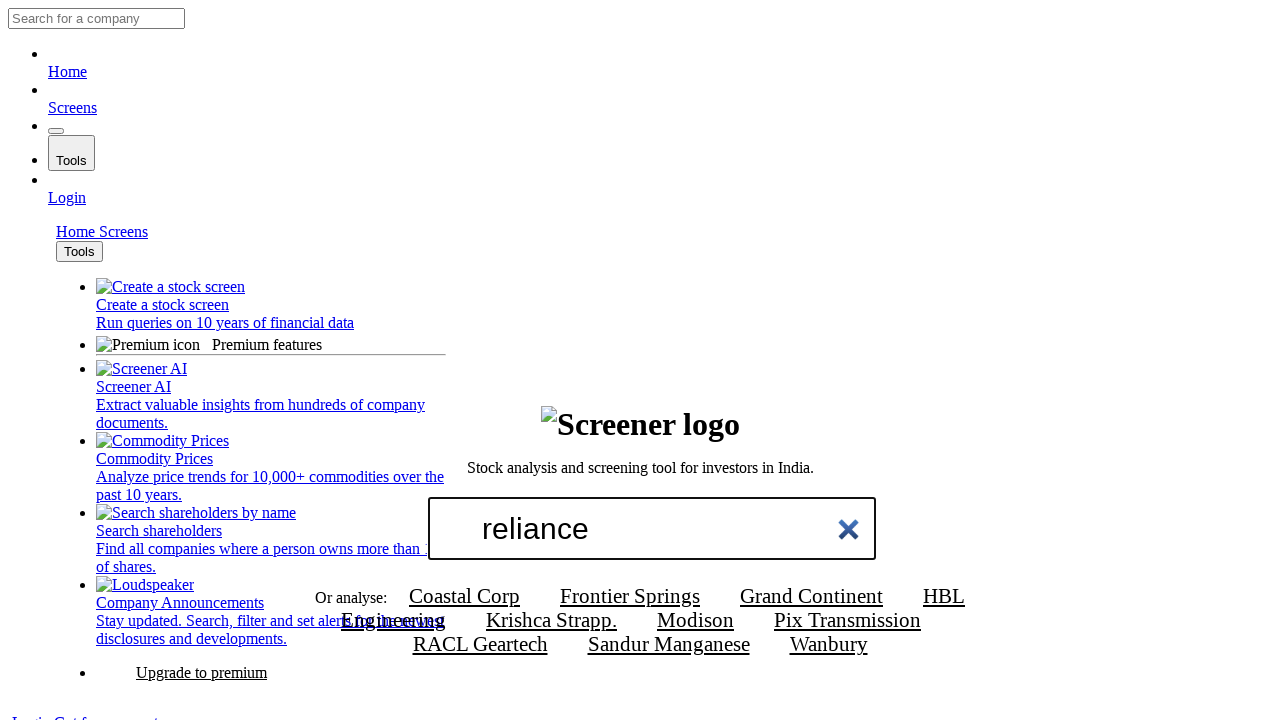

Waited for autosuggest dropdown to appear
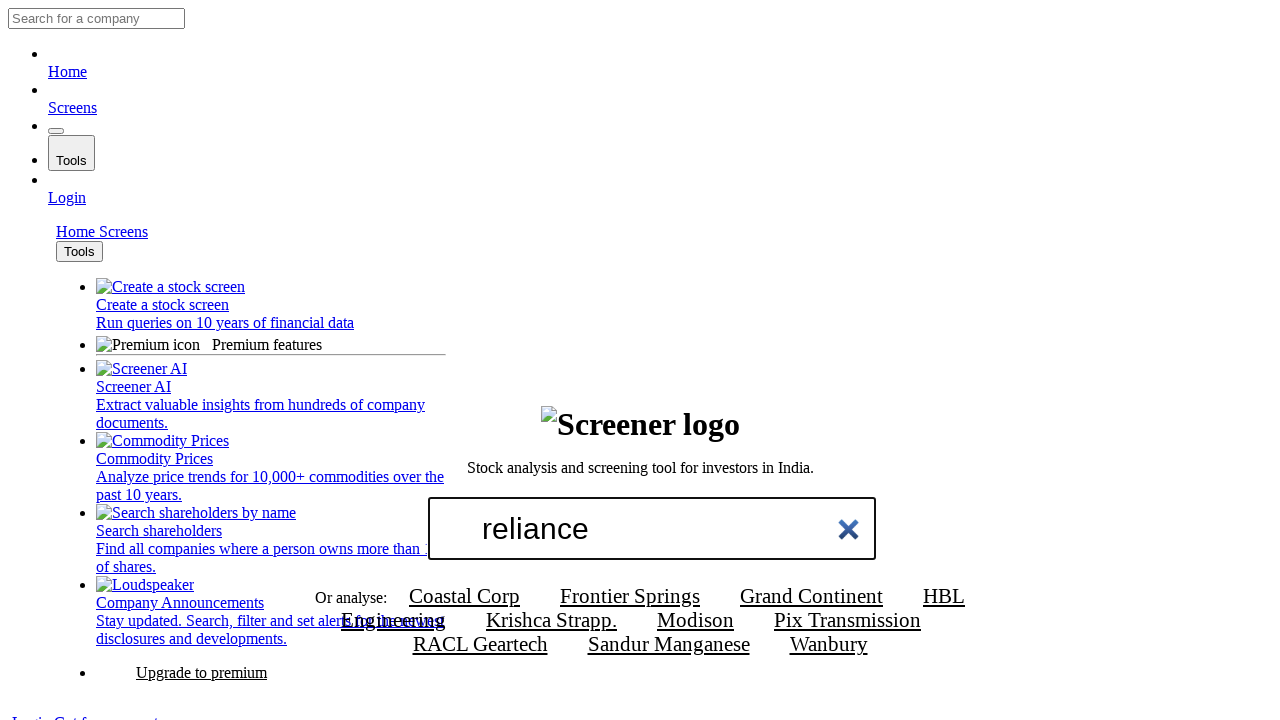

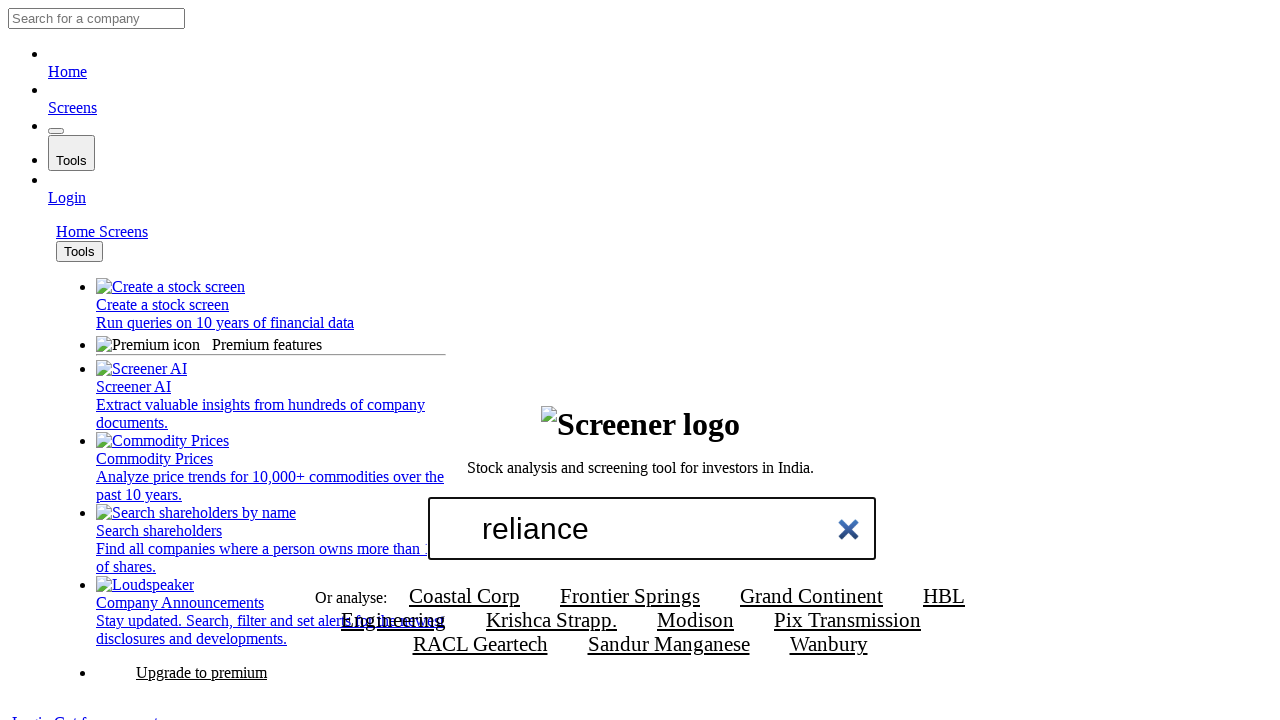